Tests a registration form by filling in first name, last name, and email fields, then submitting and verifying the success message.

Starting URL: http://suninjuly.github.io/registration1.html

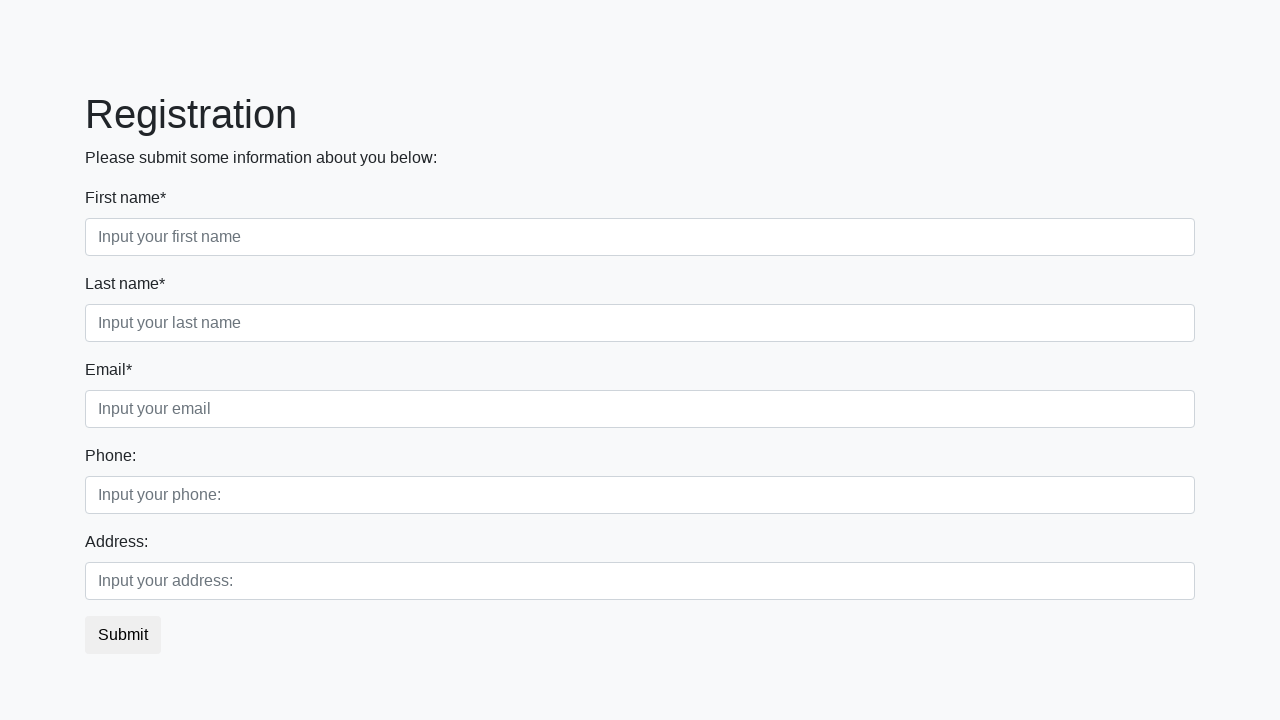

Filled first name field with 'Ivan' on .first_block .first
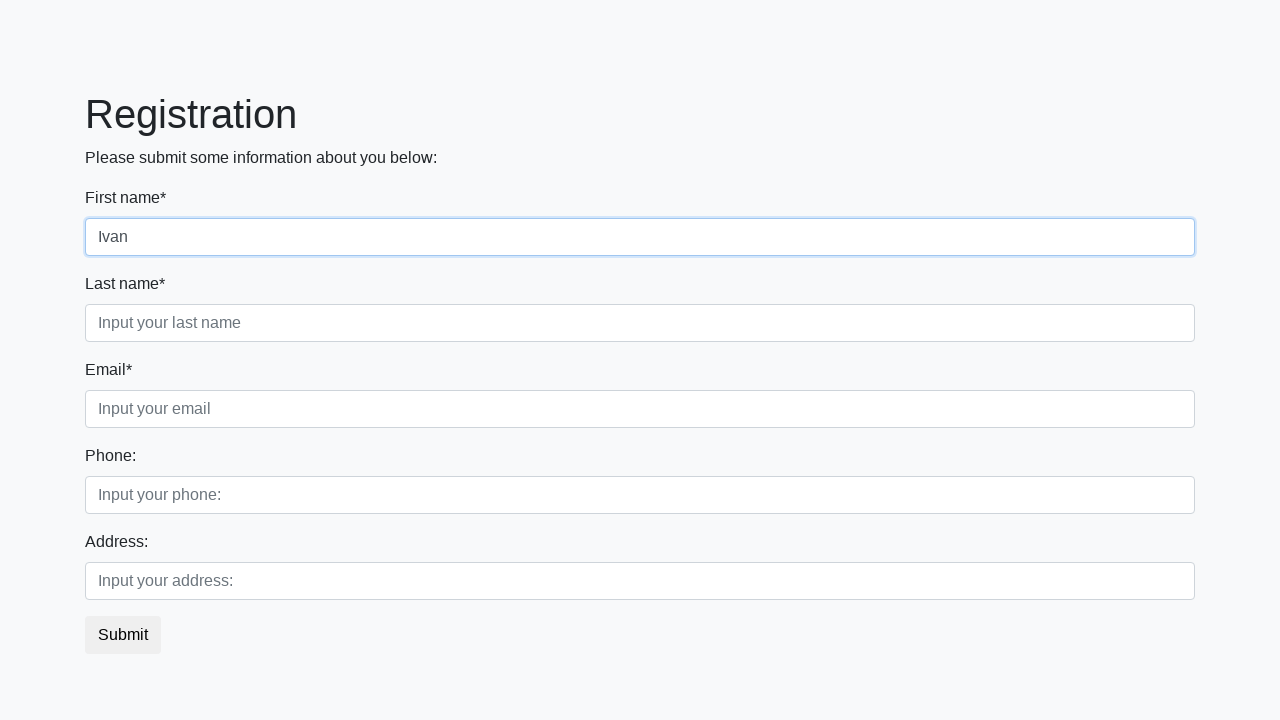

Filled last name field with 'Petrov' on .first_block .second
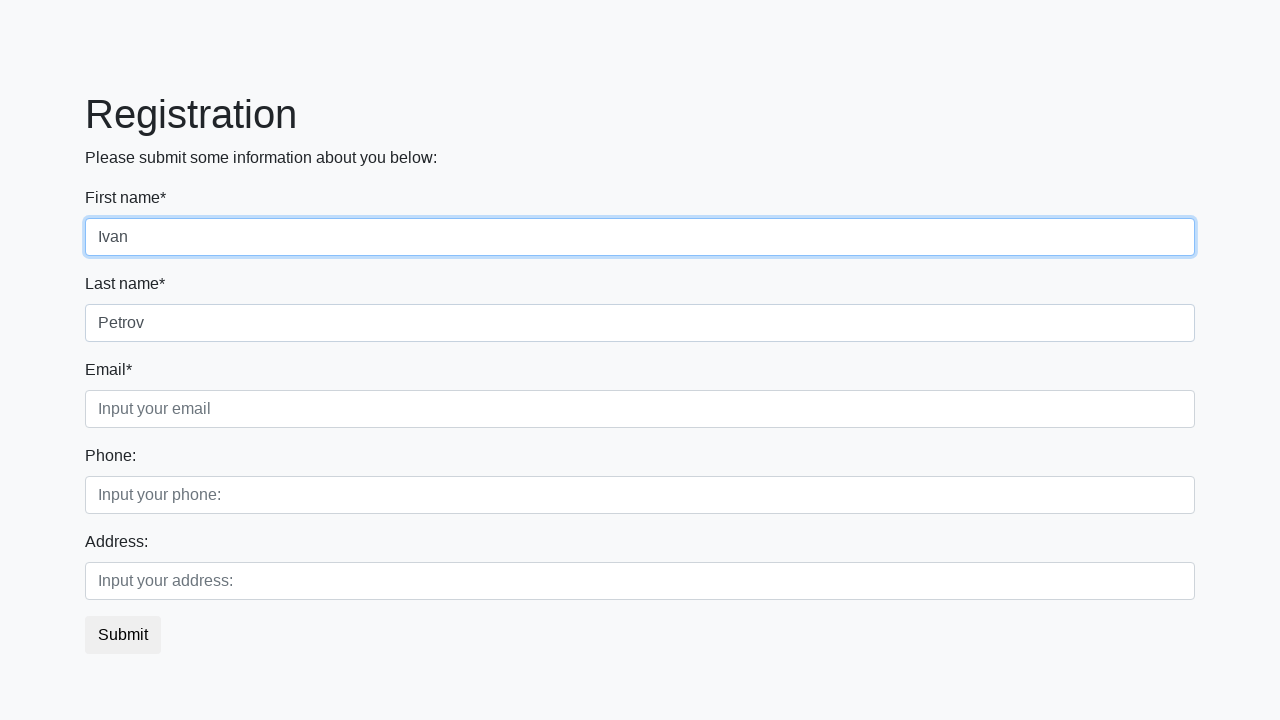

Filled email field with 'testuser@example.com' on .first_block .third
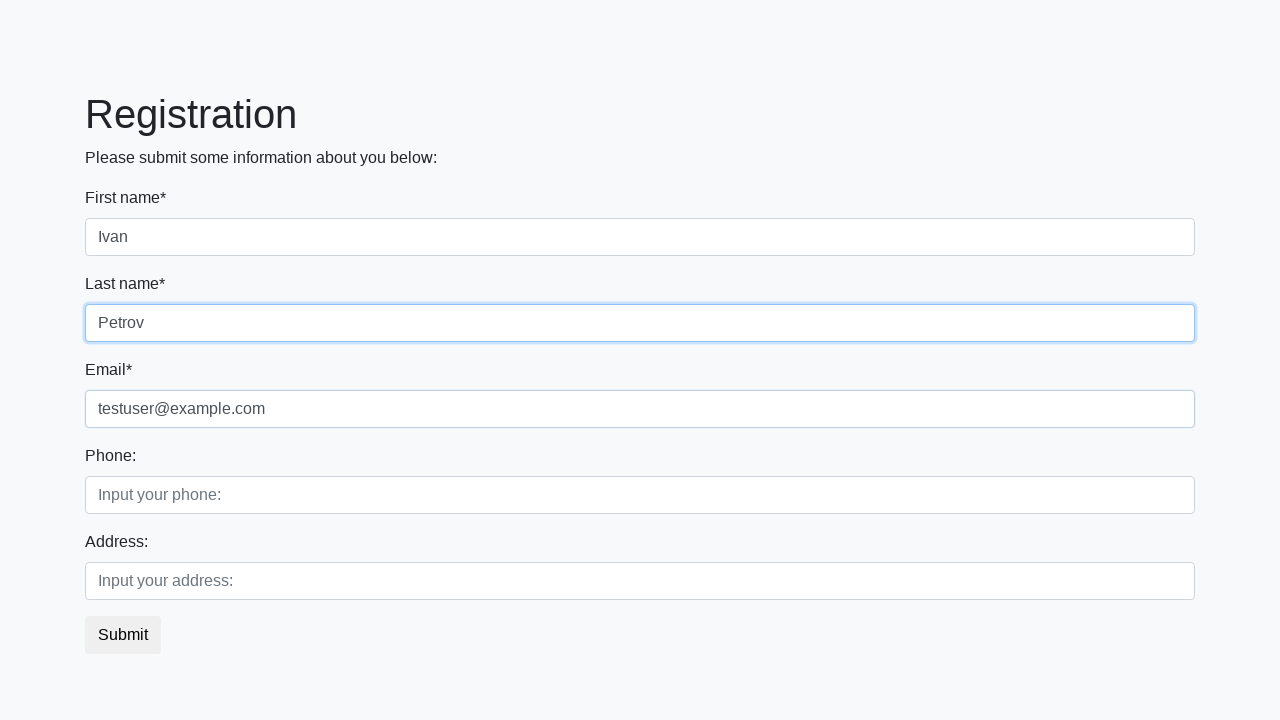

Clicked submit button at (123, 635) on .btn
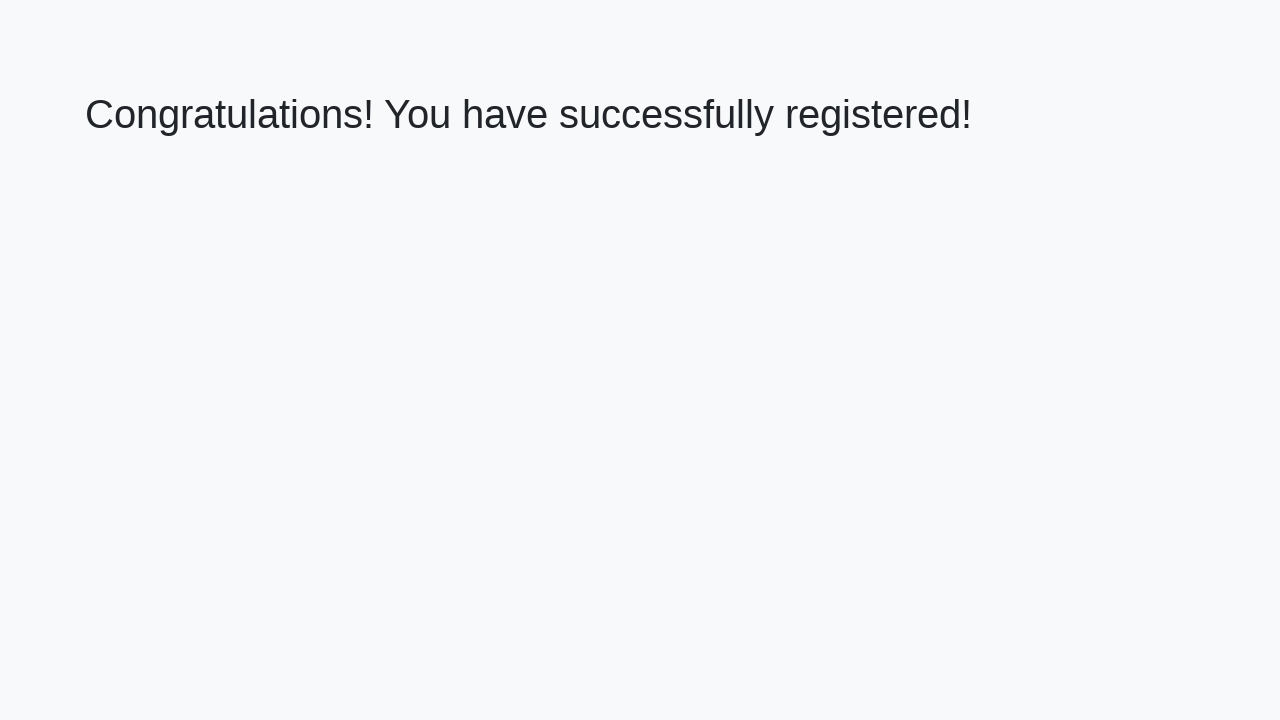

Success message loaded on page
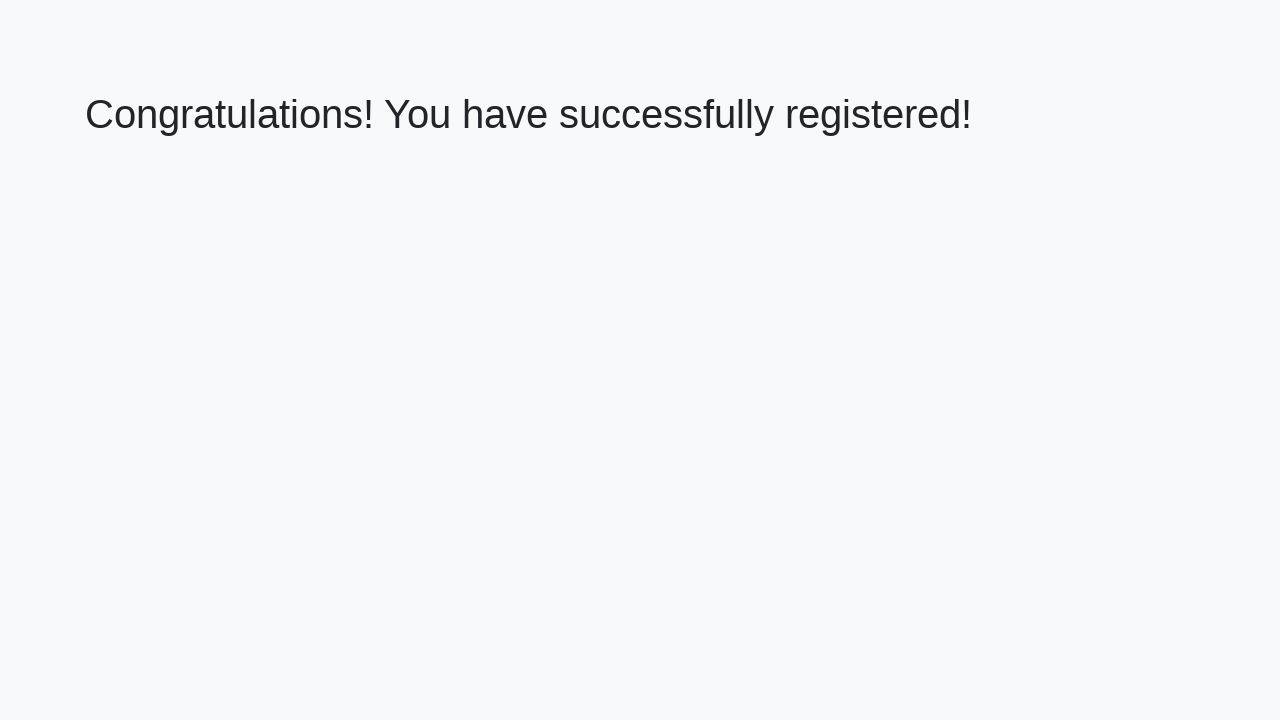

Retrieved success message text
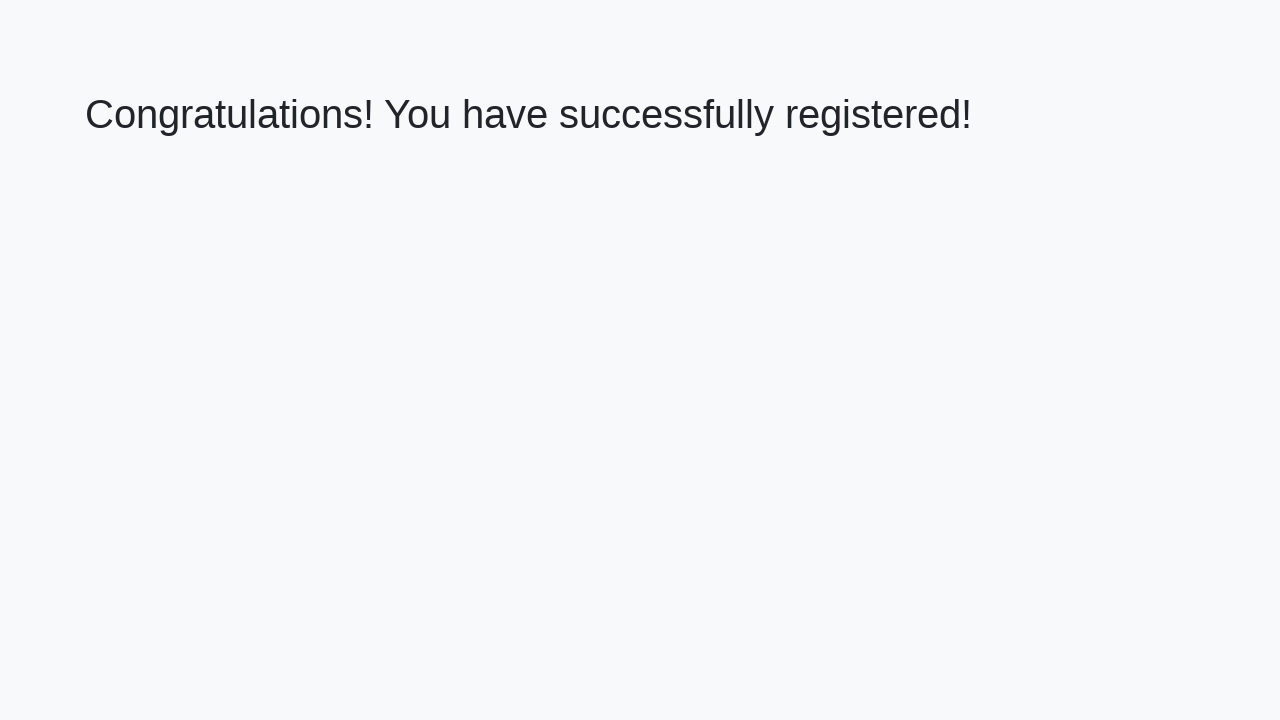

Verified success message matches expected text
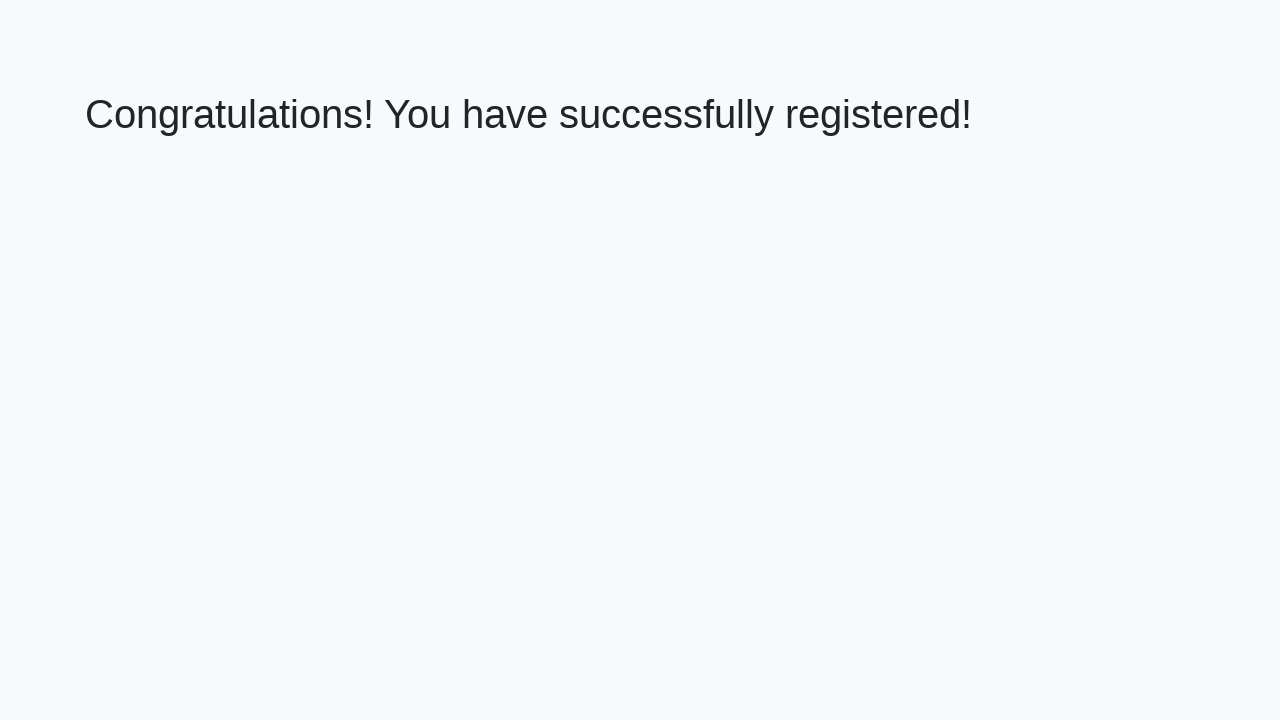

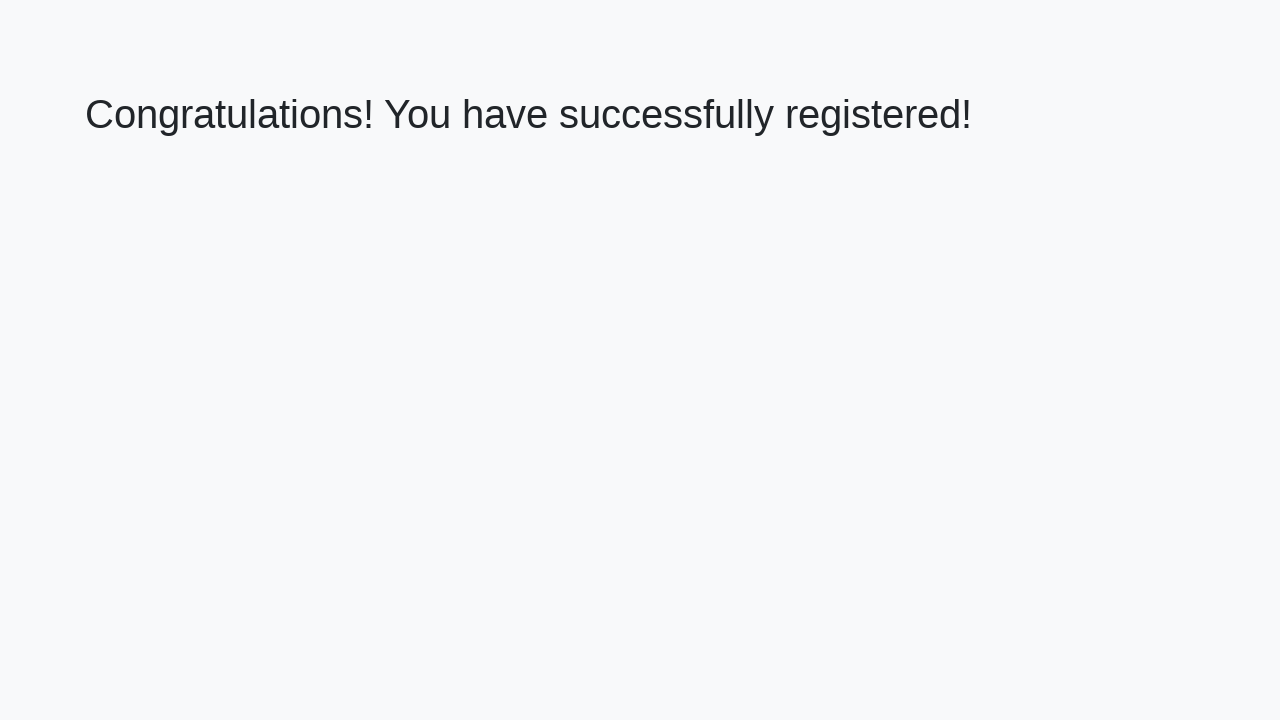